Tests that entered text is trimmed when editing a todo item

Starting URL: https://demo.playwright.dev/todomvc

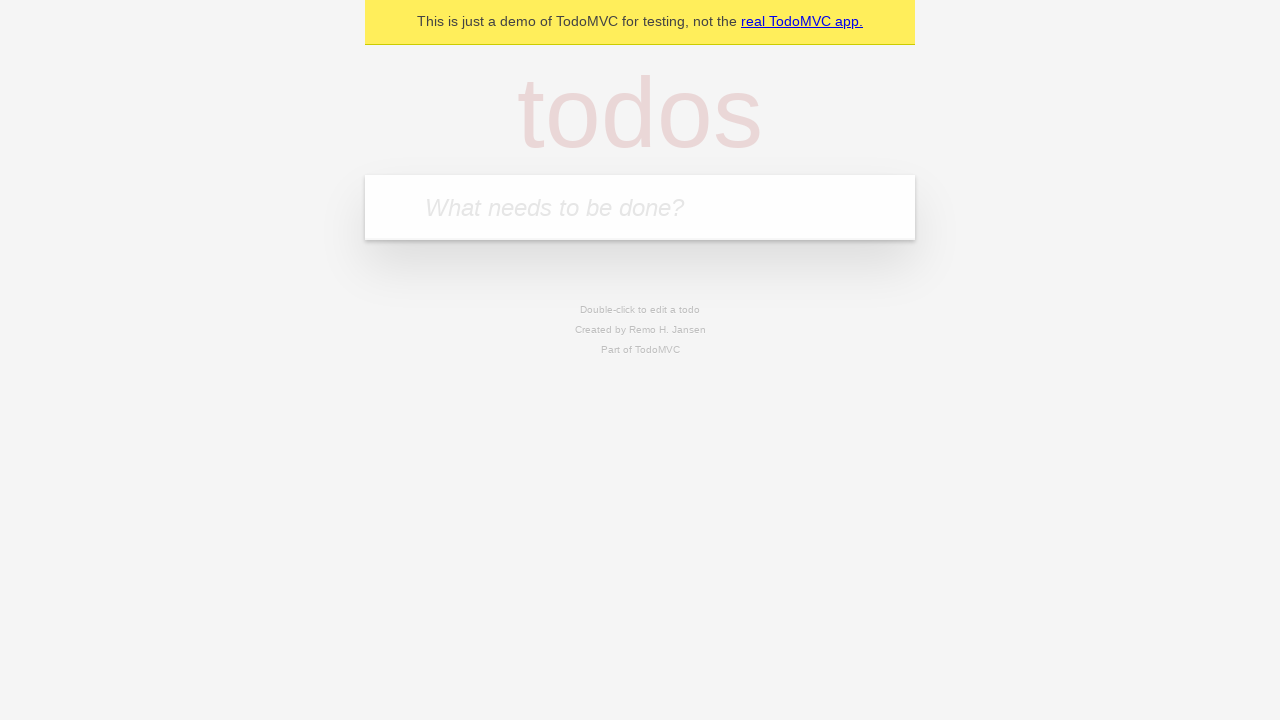

Filled new todo input with 'buy some cheese' on internal:attr=[placeholder="What needs to be done?"i]
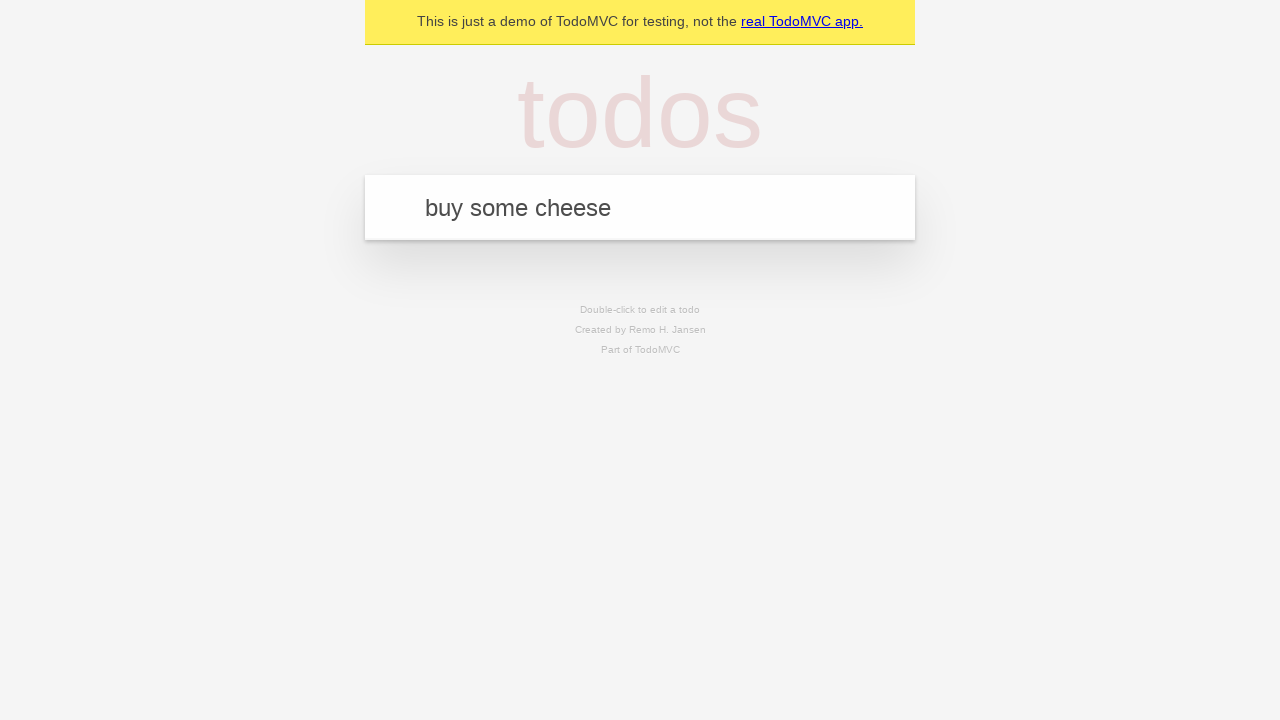

Pressed Enter to create first todo on internal:attr=[placeholder="What needs to be done?"i]
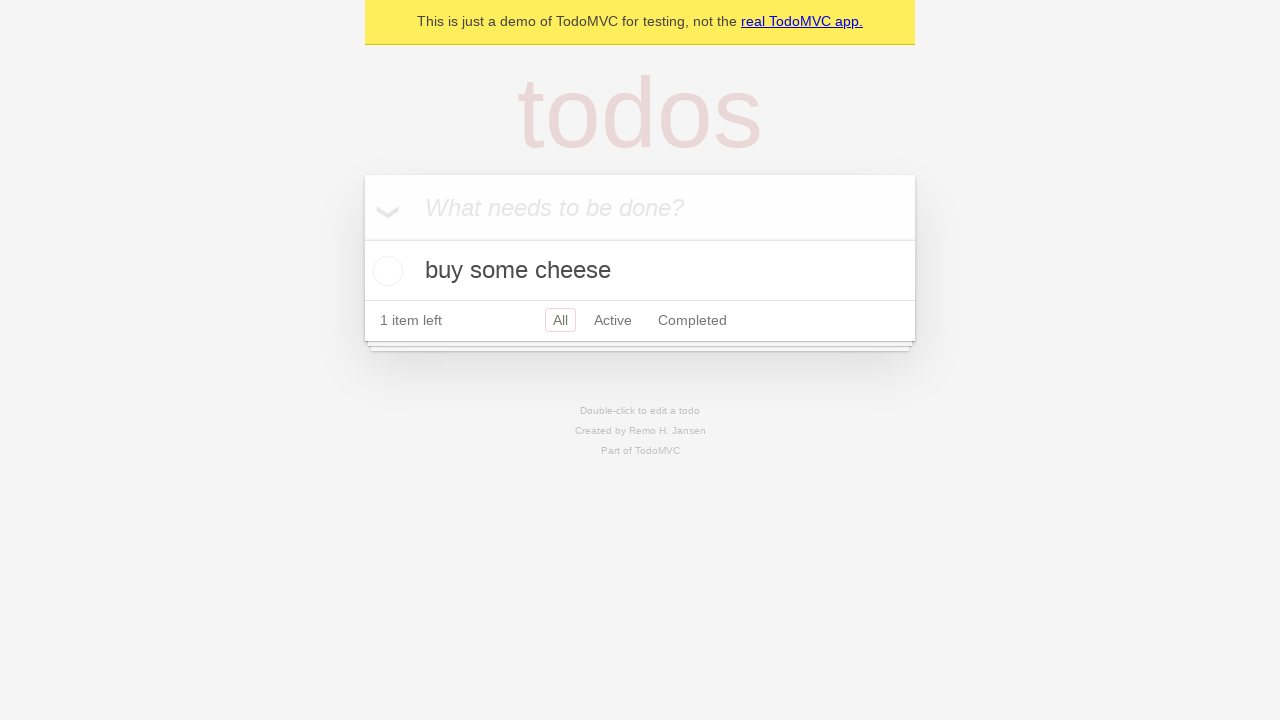

Filled new todo input with 'feed the cat' on internal:attr=[placeholder="What needs to be done?"i]
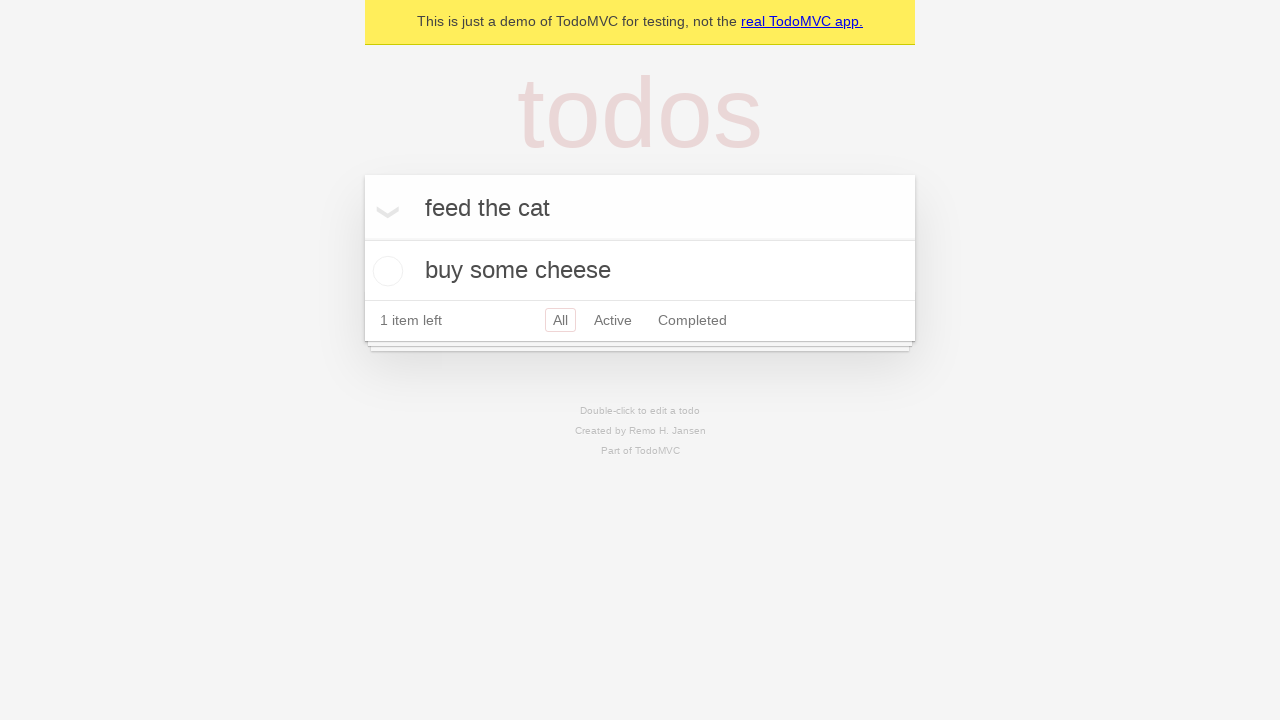

Pressed Enter to create second todo on internal:attr=[placeholder="What needs to be done?"i]
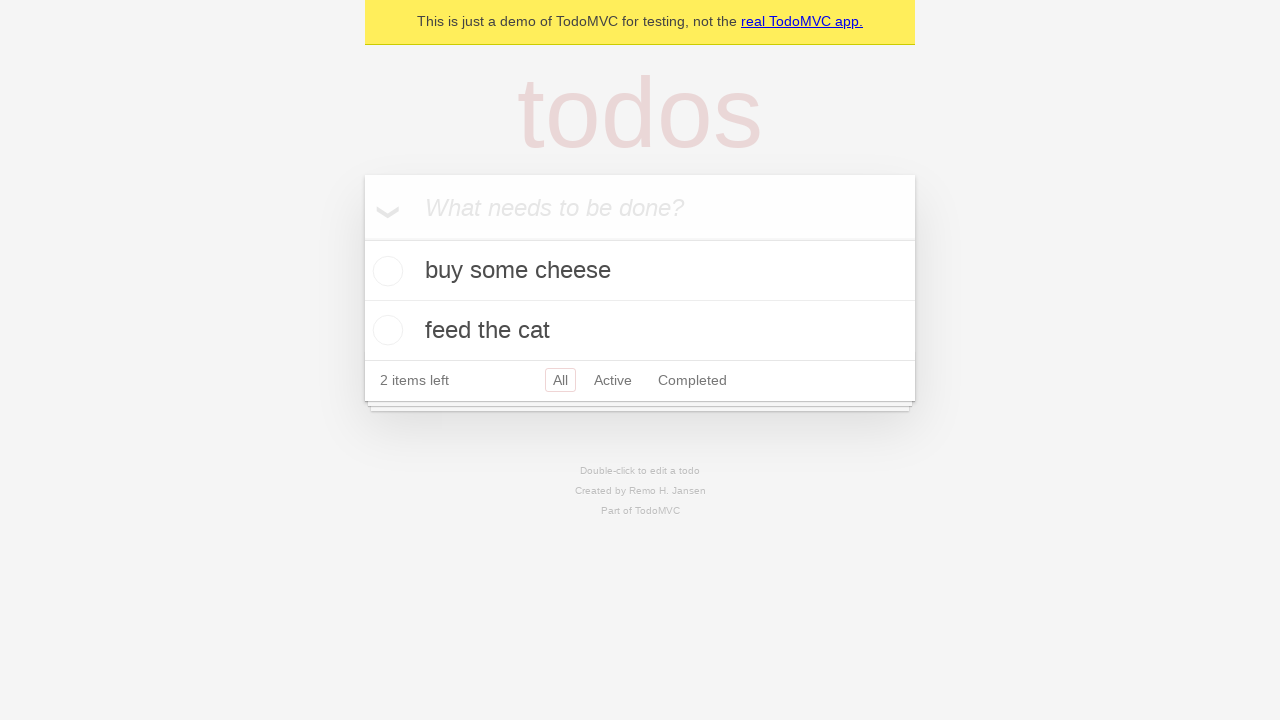

Filled new todo input with 'book a doctors appointment' on internal:attr=[placeholder="What needs to be done?"i]
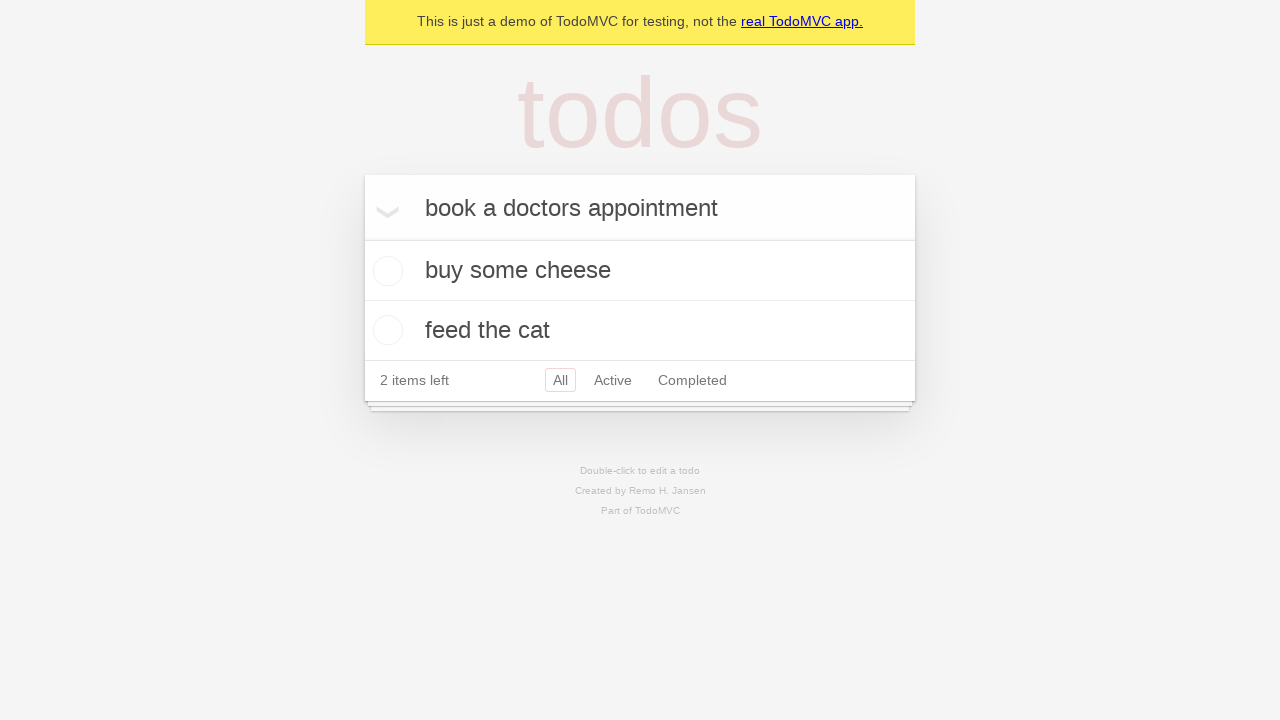

Pressed Enter to create third todo on internal:attr=[placeholder="What needs to be done?"i]
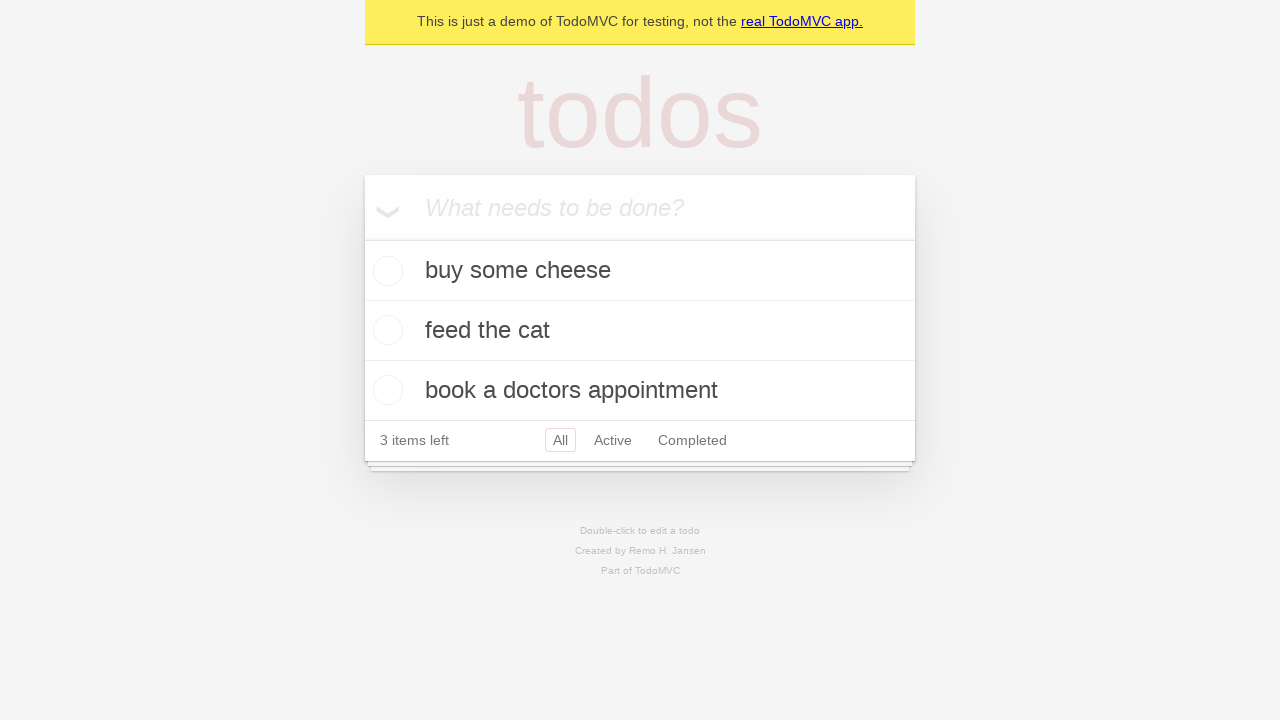

Double-clicked second todo item to enter edit mode at (640, 331) on internal:testid=[data-testid="todo-item"s] >> nth=1
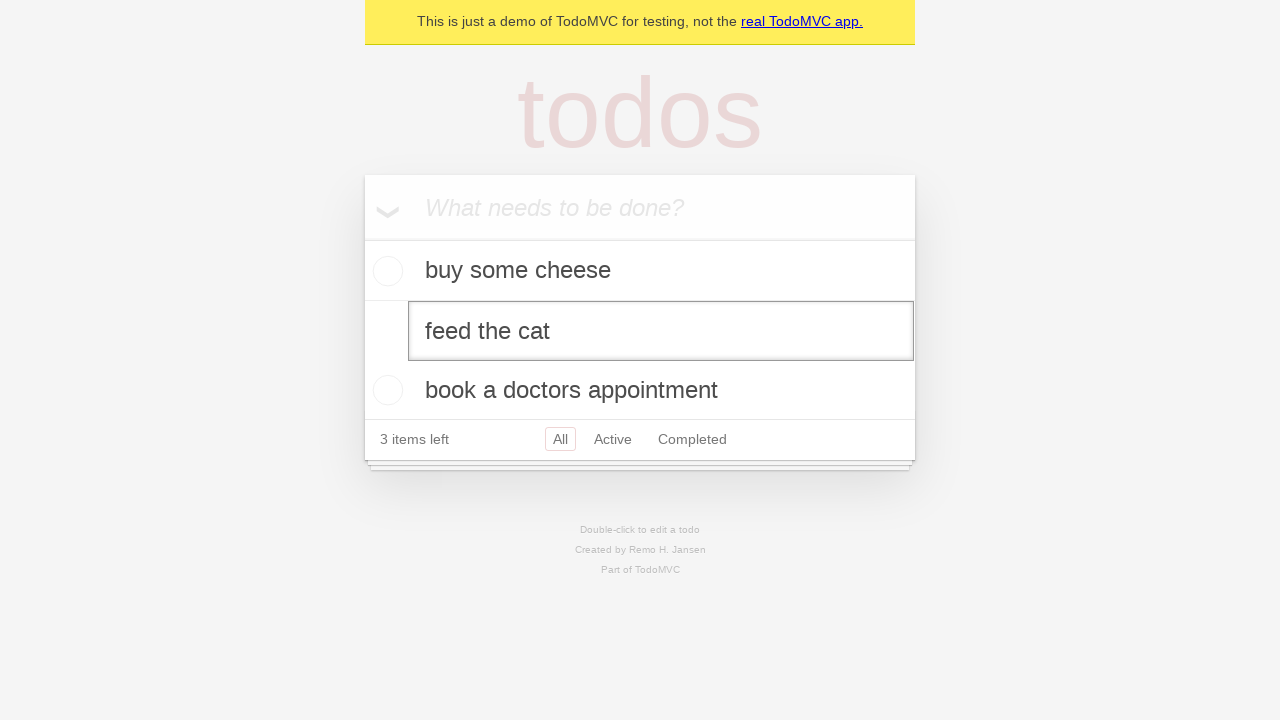

Filled edit textbox with text containing leading and trailing spaces on internal:testid=[data-testid="todo-item"s] >> nth=1 >> internal:role=textbox[nam
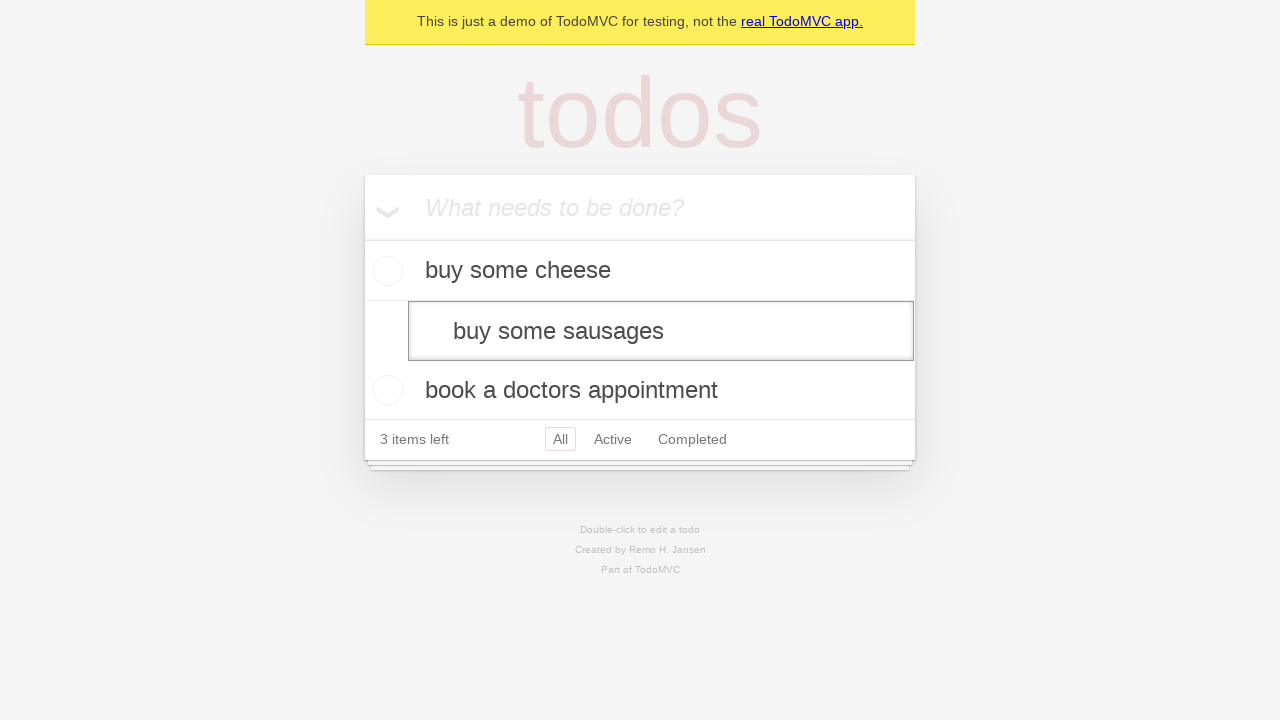

Pressed Enter to confirm edit - text should be trimmed on internal:testid=[data-testid="todo-item"s] >> nth=1 >> internal:role=textbox[nam
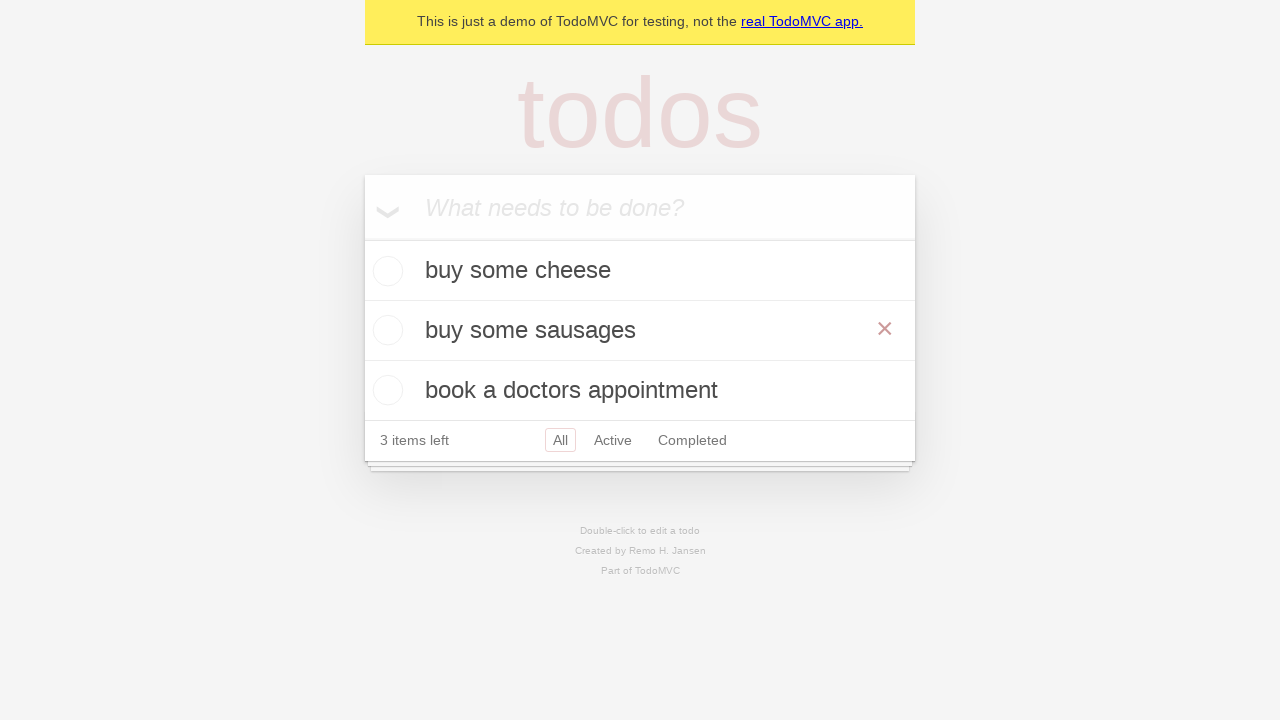

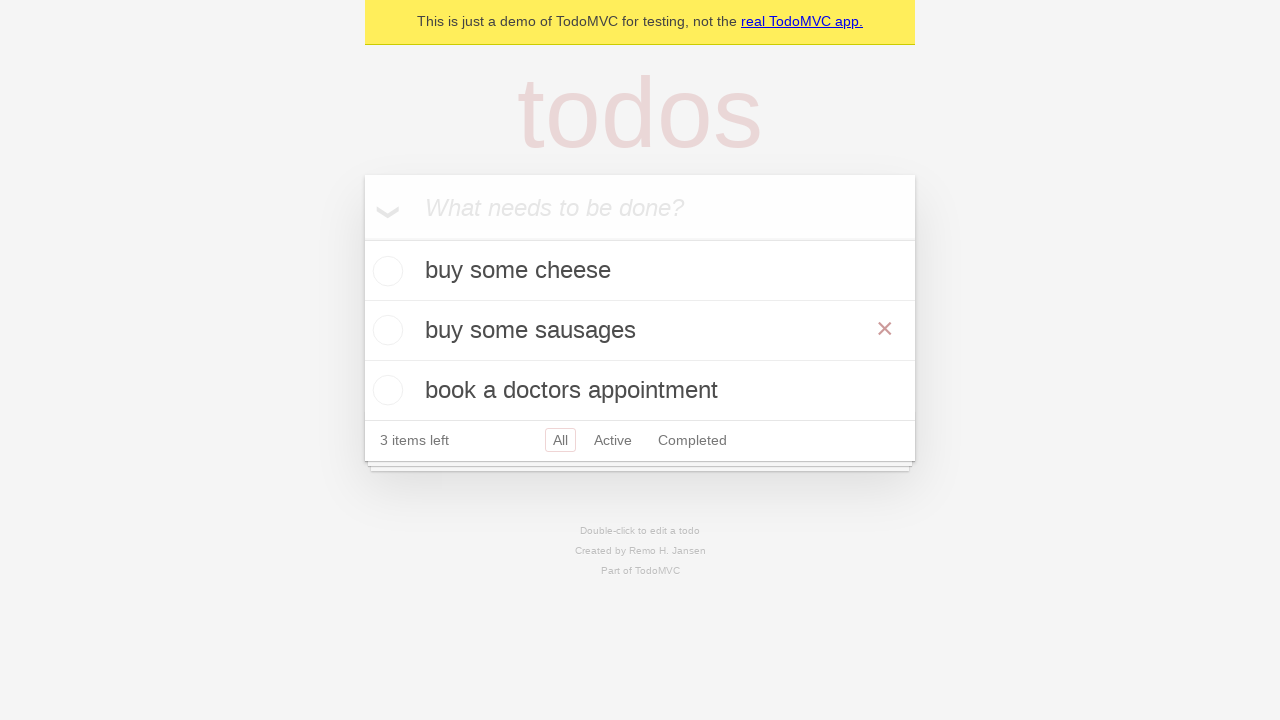